Navigates to a page, finds and clicks a link with a calculated text value, then fills out a form with personal information and submits it

Starting URL: http://suninjuly.github.io/find_link_text

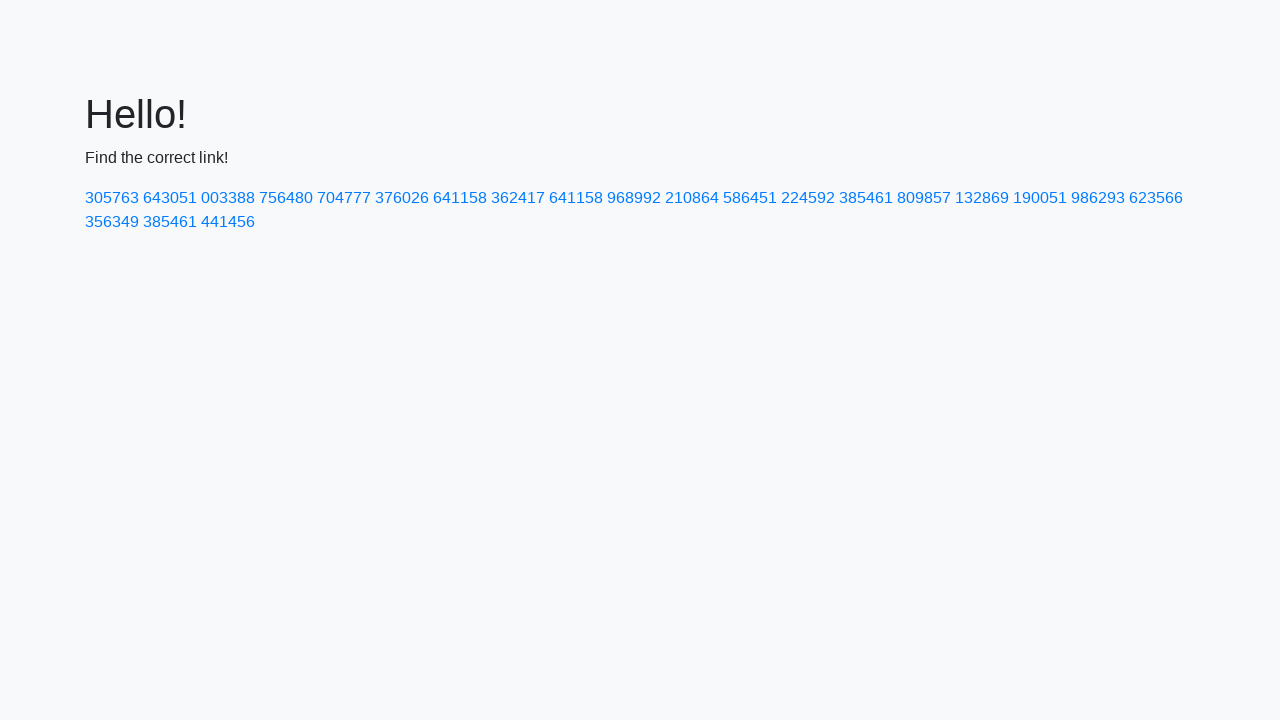

Calculated link text value using mathematical formula
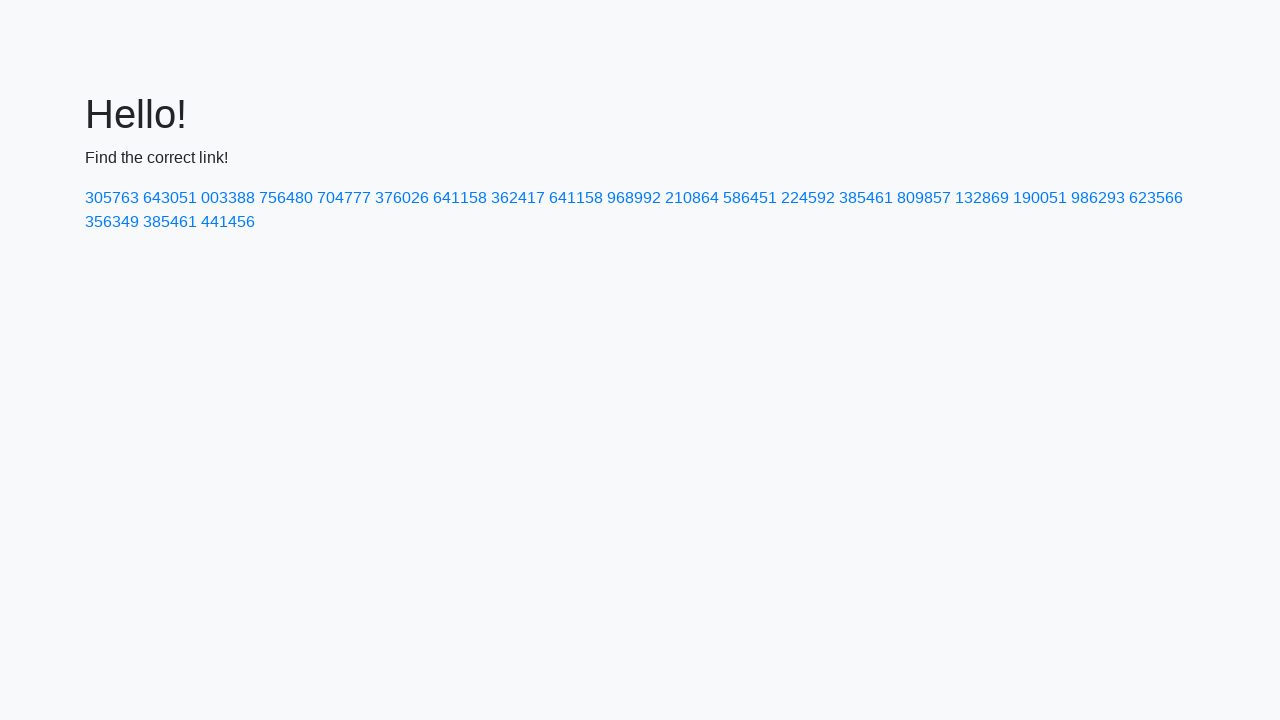

Clicked link with calculated text value '224592' at (808, 198) on a:has-text('224592')
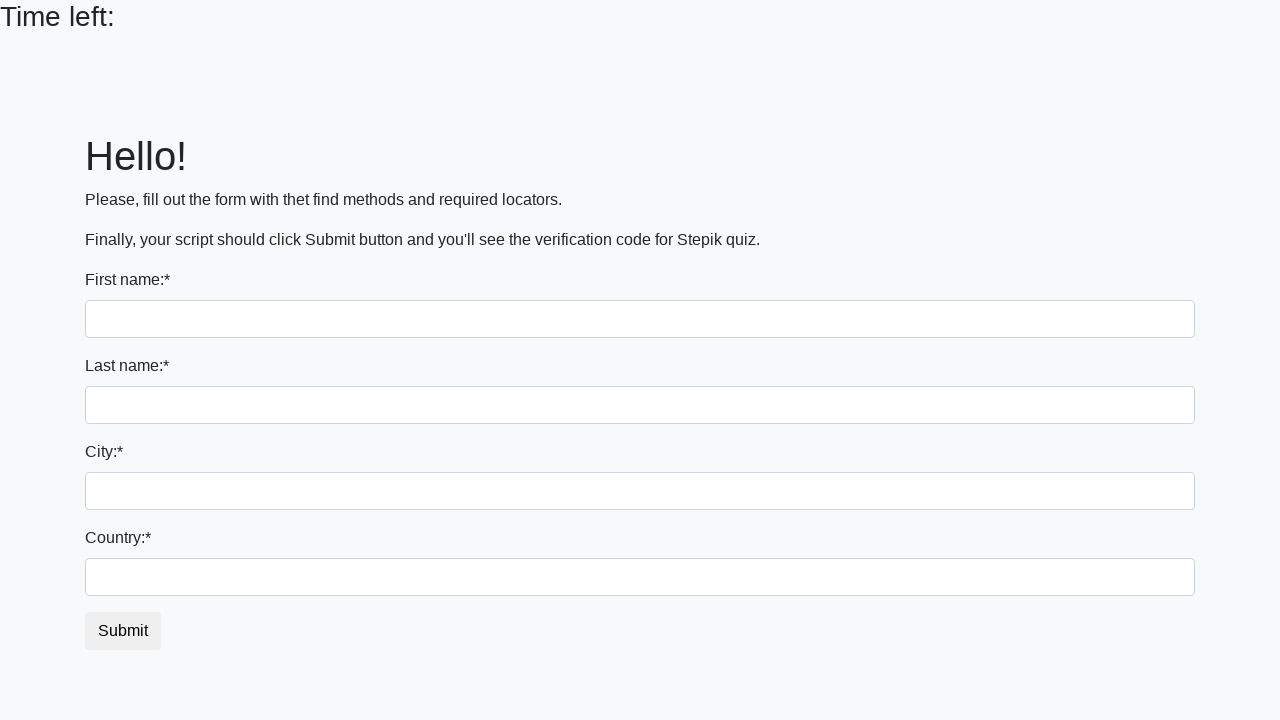

Filled first name field with 'Ivan' on input:first-of-type
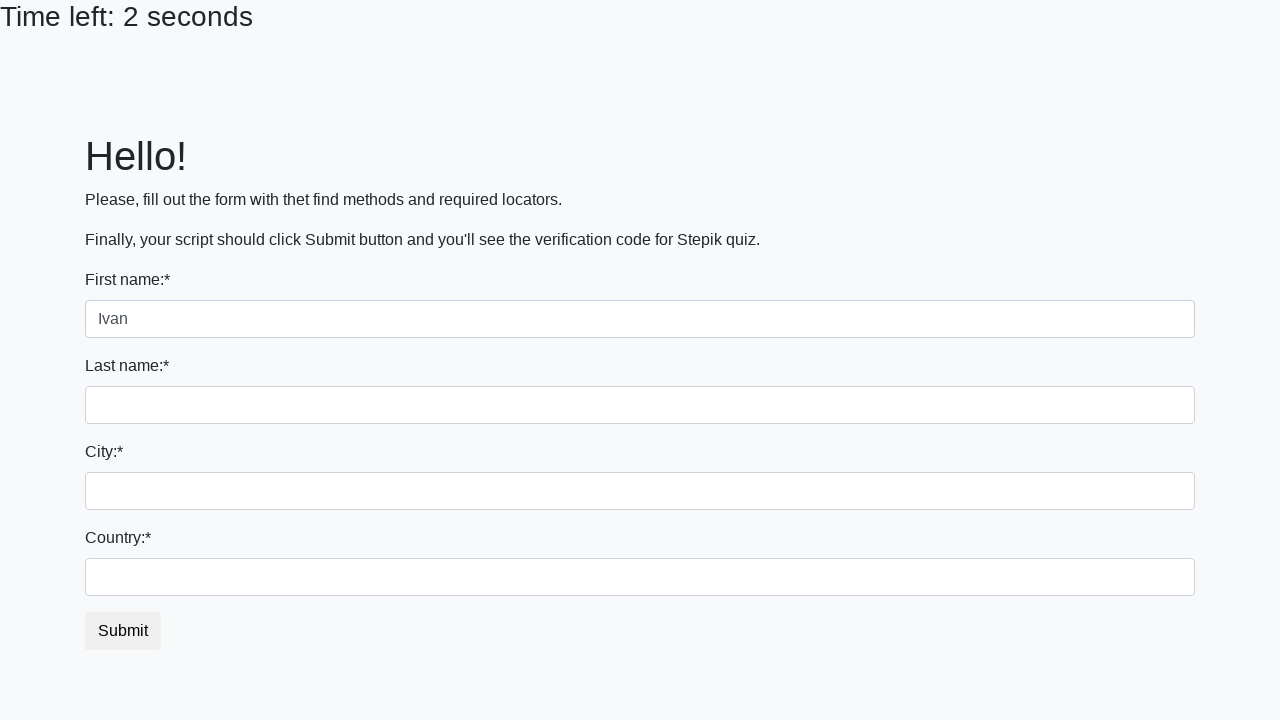

Filled last name field with 'Petrov' on input[name='last_name']
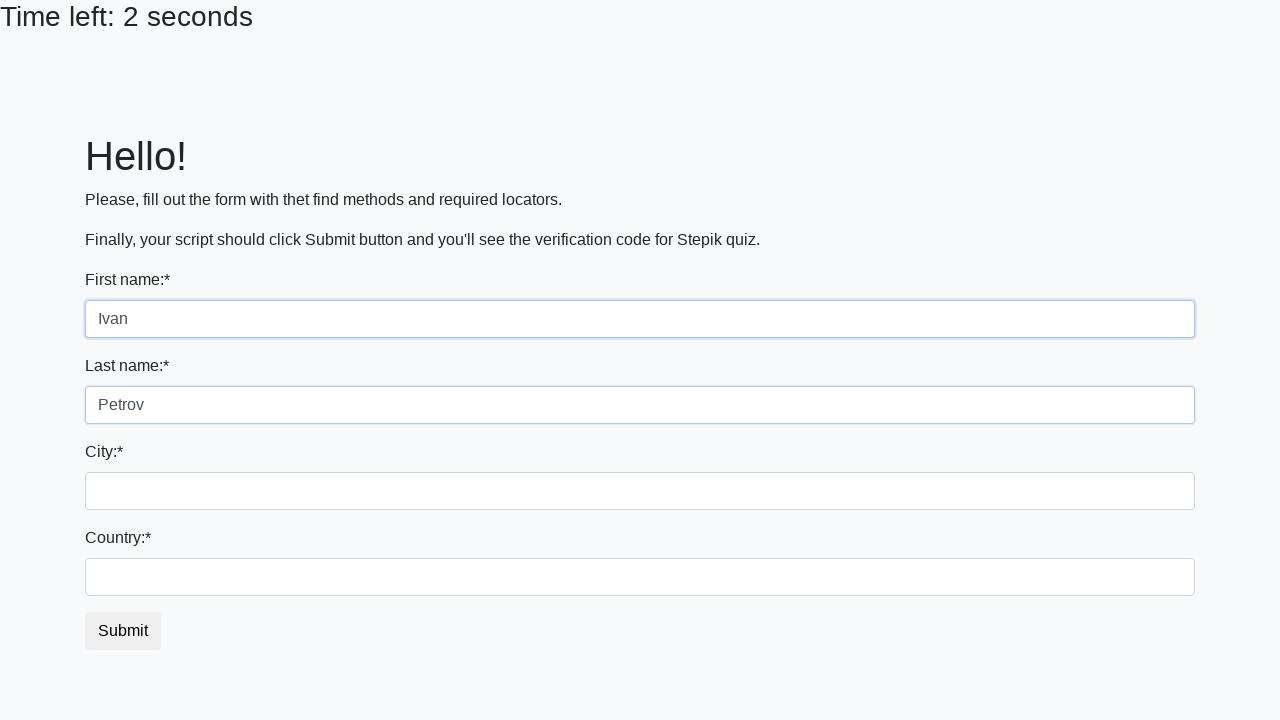

Filled city field with 'Smolensk' on .form-control.city
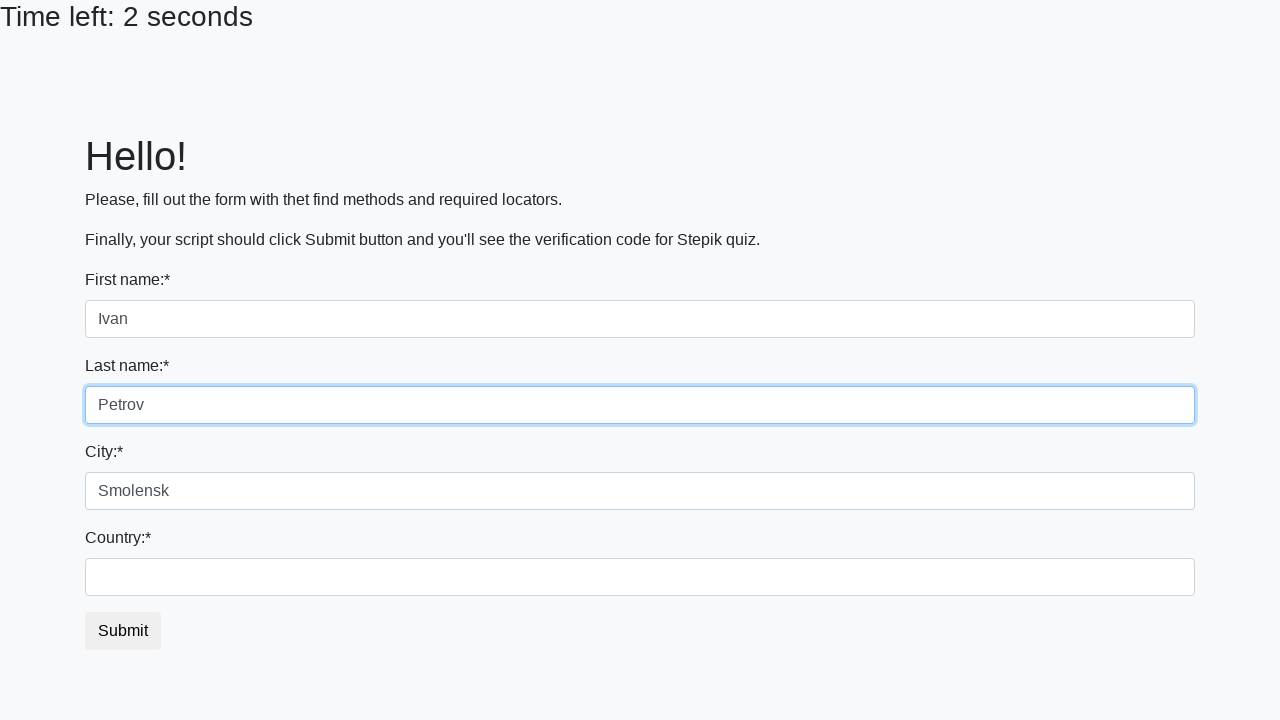

Filled country field with 'Russia' on #country
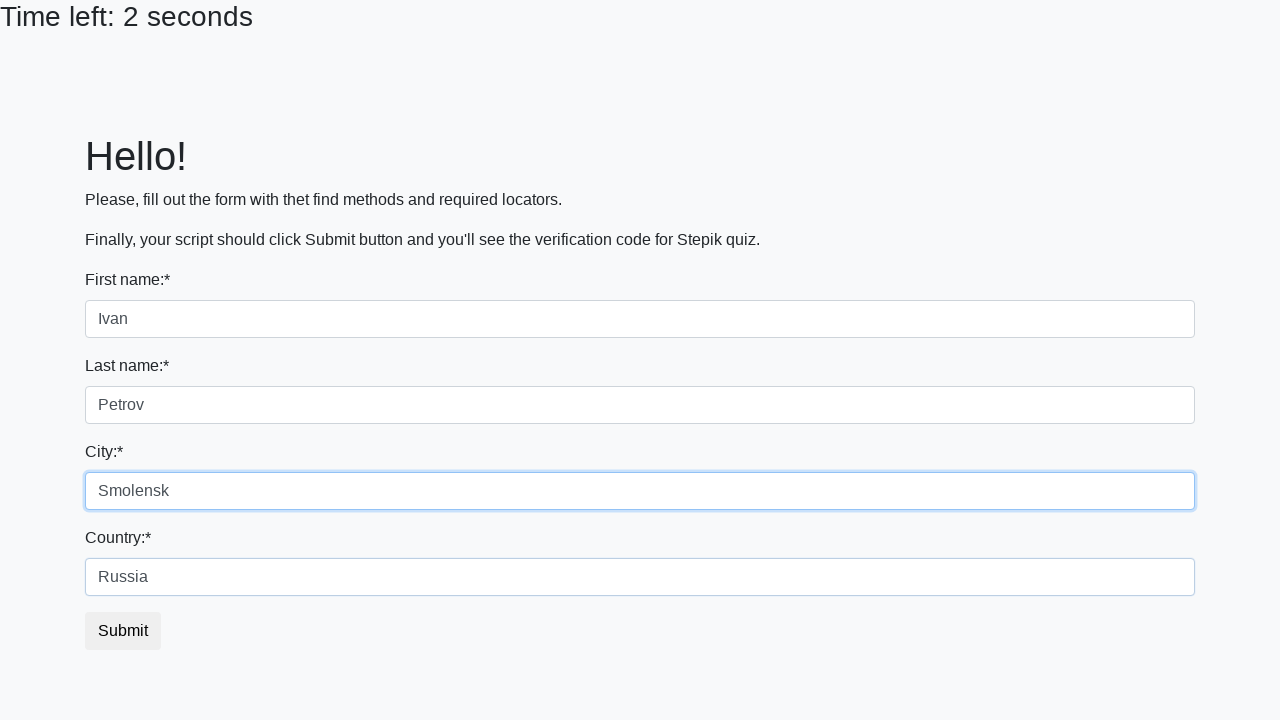

Clicked submit button to submit the form at (123, 631) on button.btn
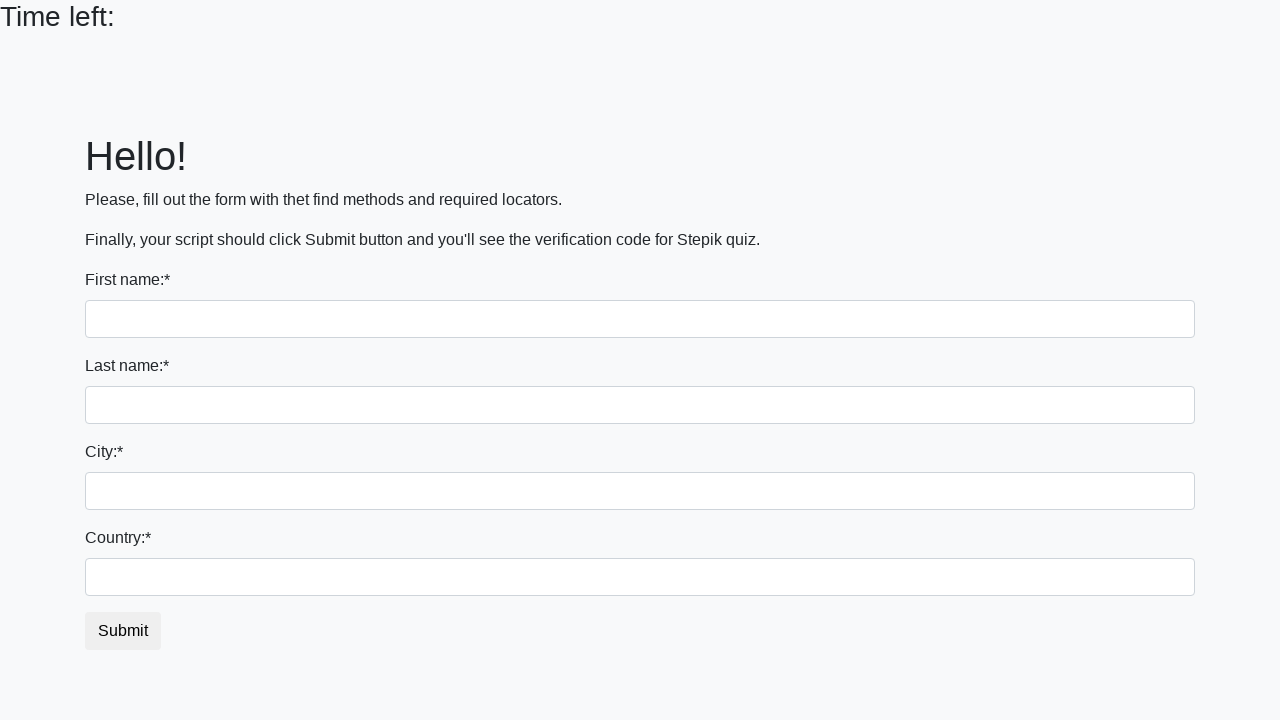

Waited 1000ms for result to load
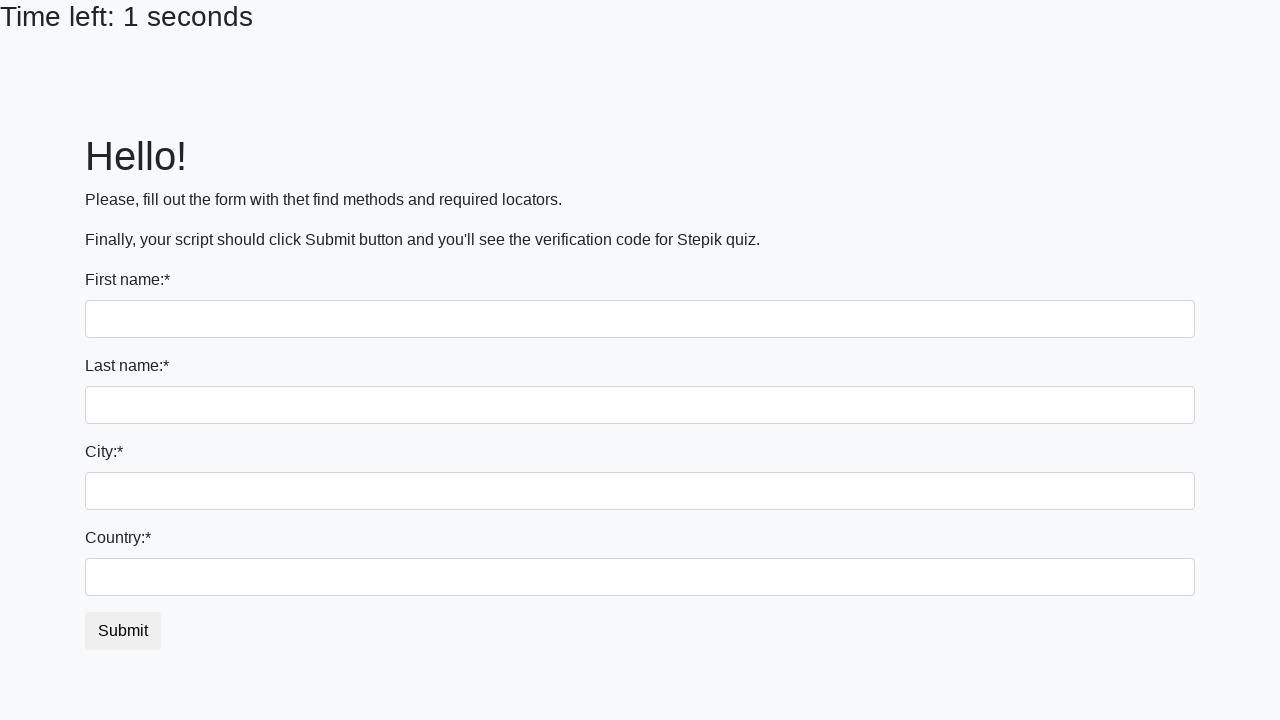

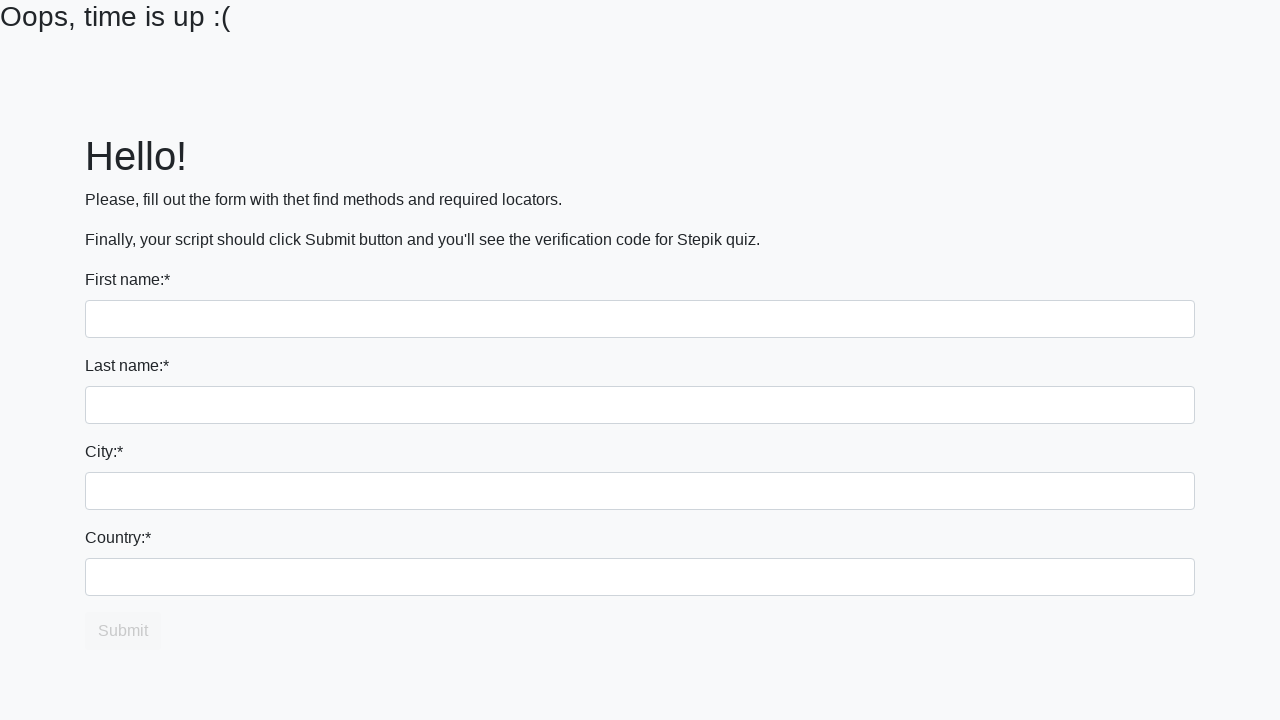